Navigates to the offers page of Rahul Shetty Academy's Selenium Practice site and verifies the page loads

Starting URL: https://rahulshettyacademy.com/seleniumPractise/#/offers

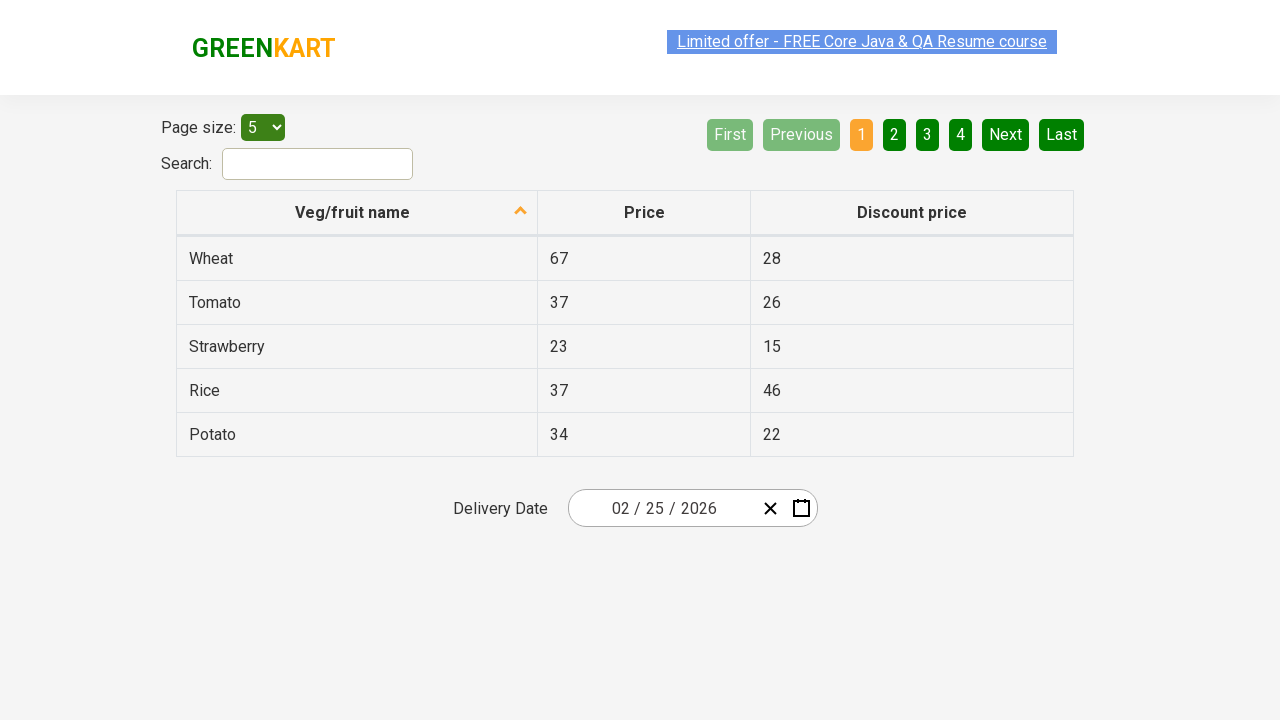

Waited for page to reach networkidle state
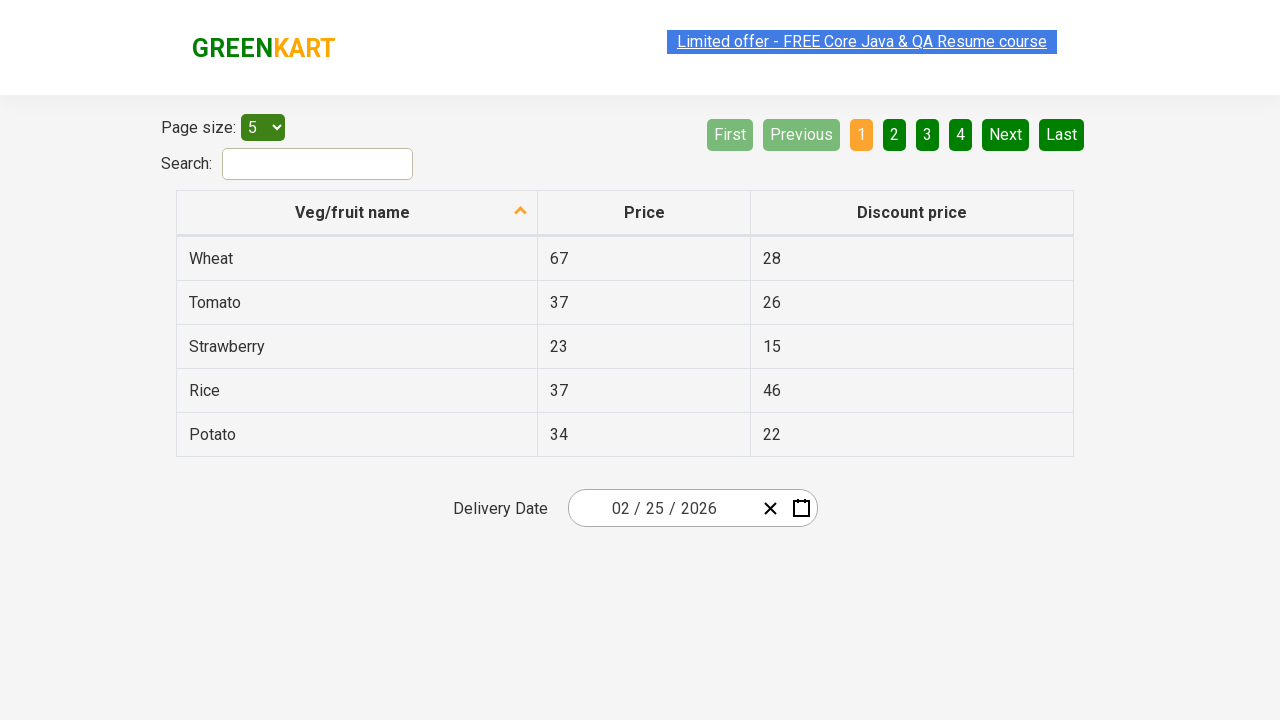

Verified page content loaded by confirming body element is present
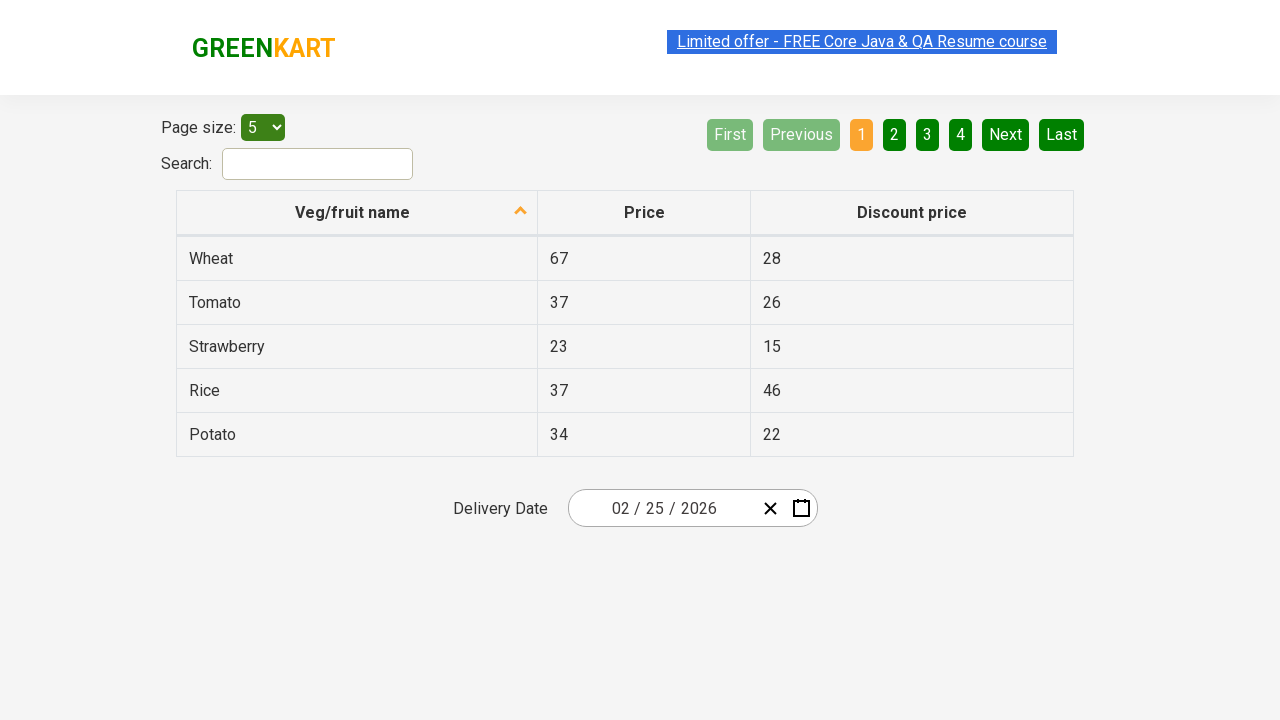

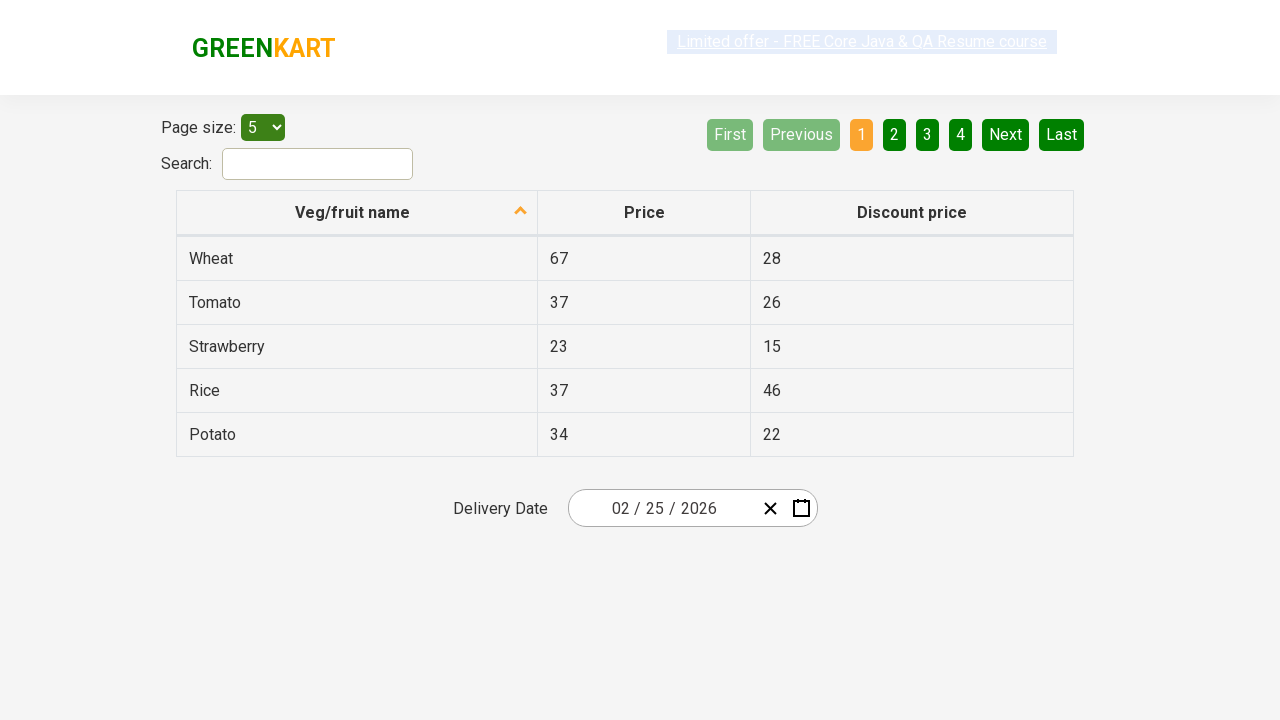